Navigates to LetCode website and clicks on the Work-Space link to access the practice area

Starting URL: https://letcode.in

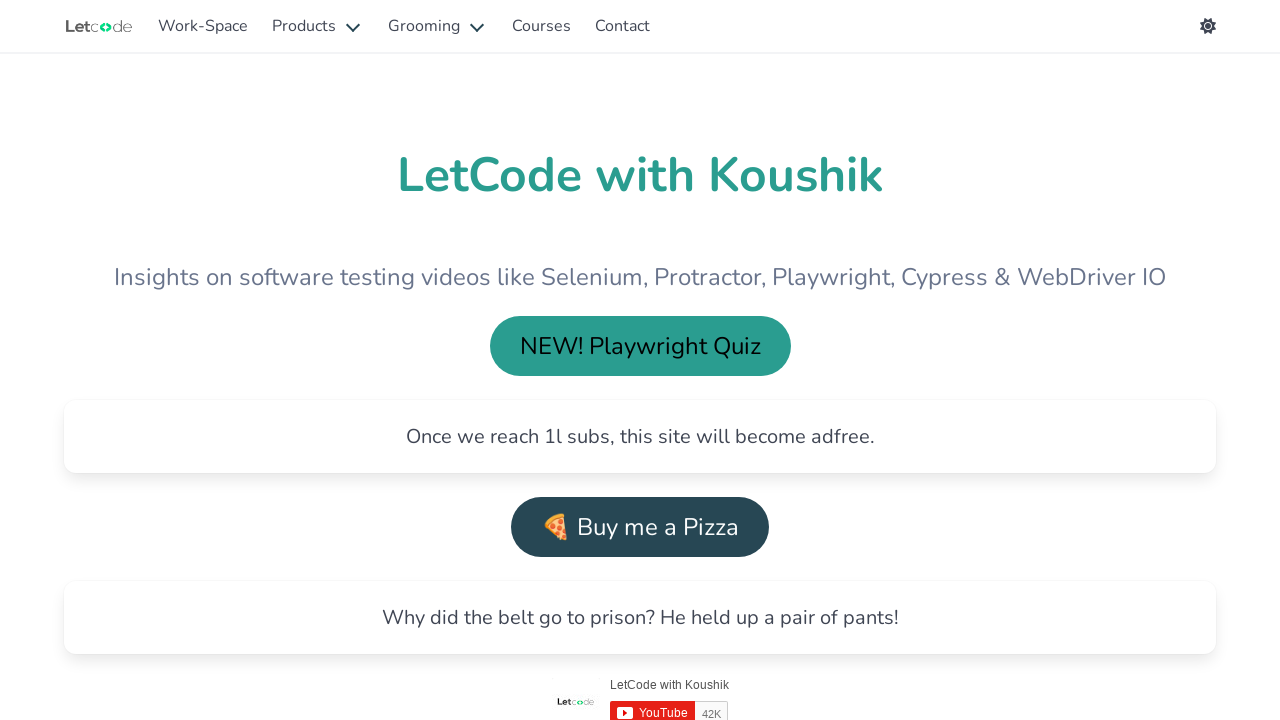

Clicked on Work-Space link to access the practice area at (203, 26) on a:has-text('Work-Space')
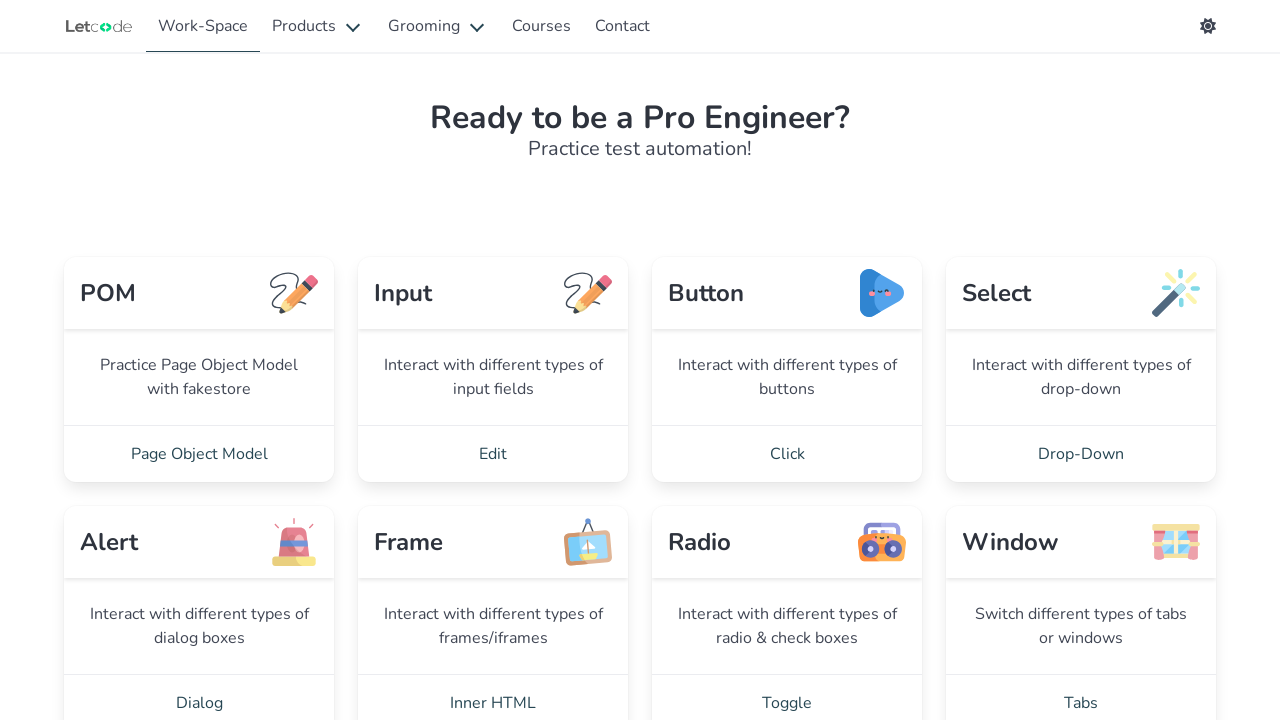

Practice menu cards loaded successfully
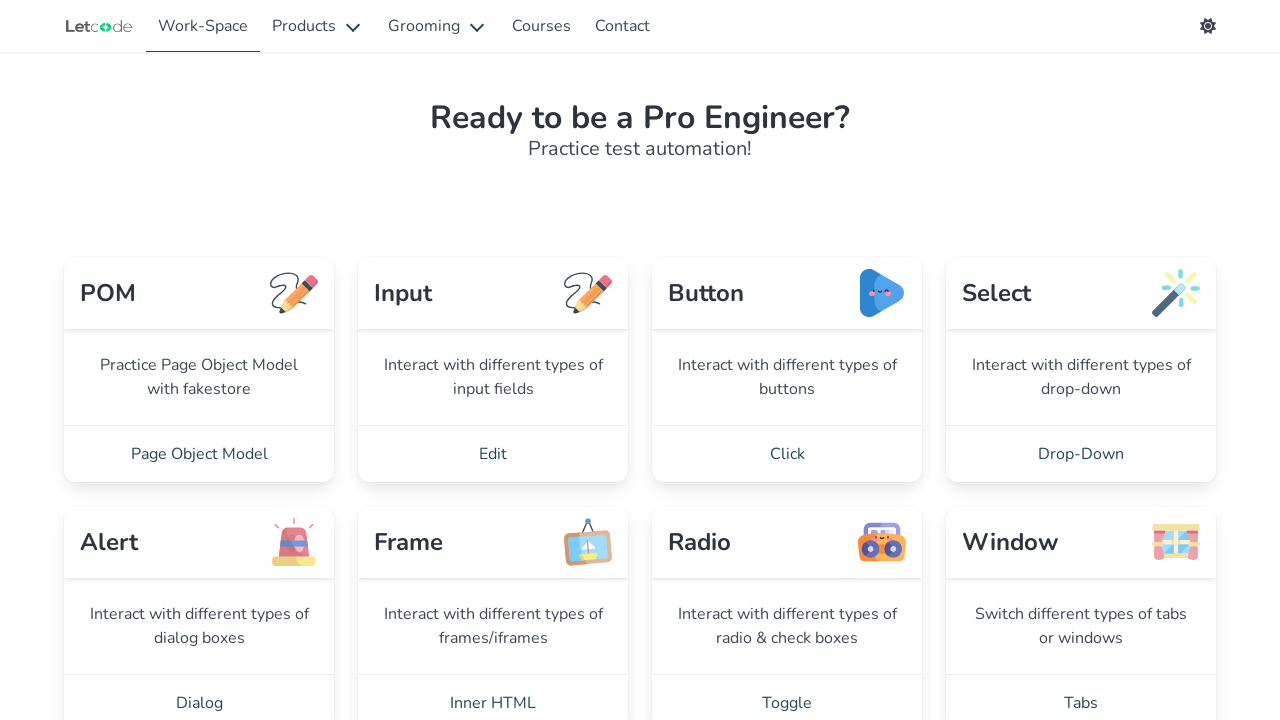

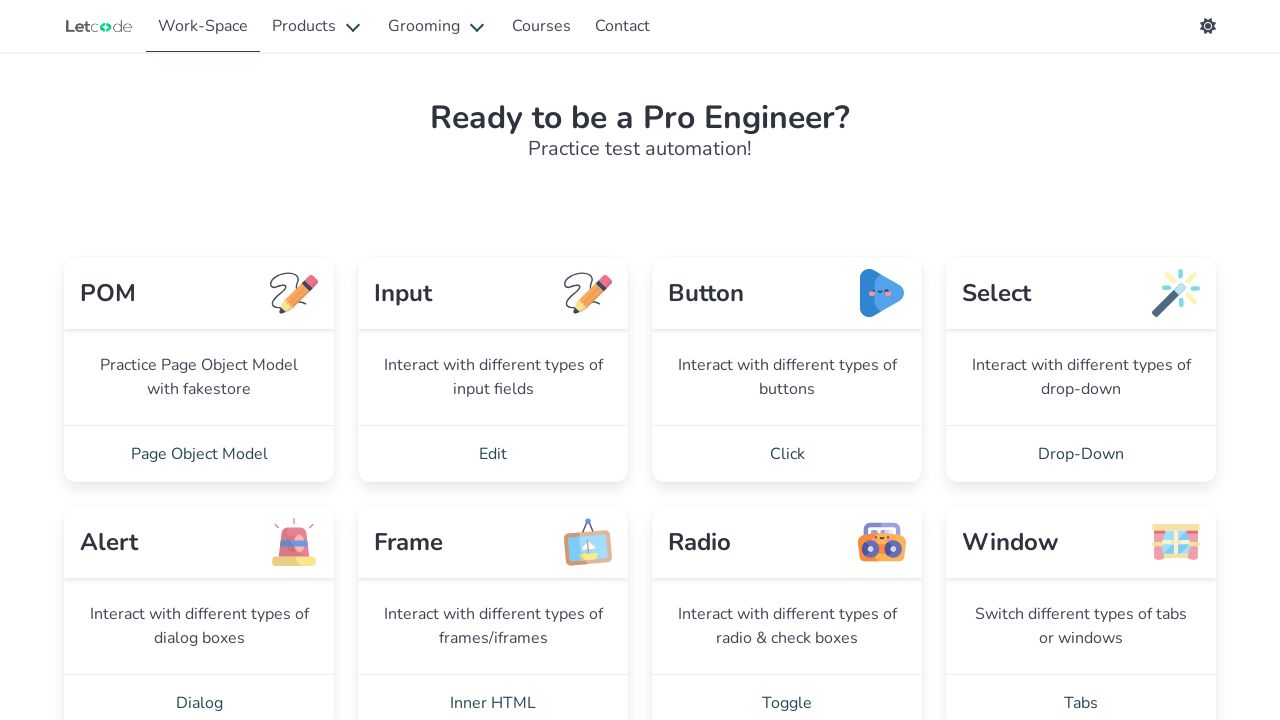